Tests the e-commerce flow on DemoBlaze by navigating to Laptops category, selecting a MacBook Air, adding it to cart, accepting the alert, and verifying the item appears in the cart.

Starting URL: https://www.demoblaze.com/

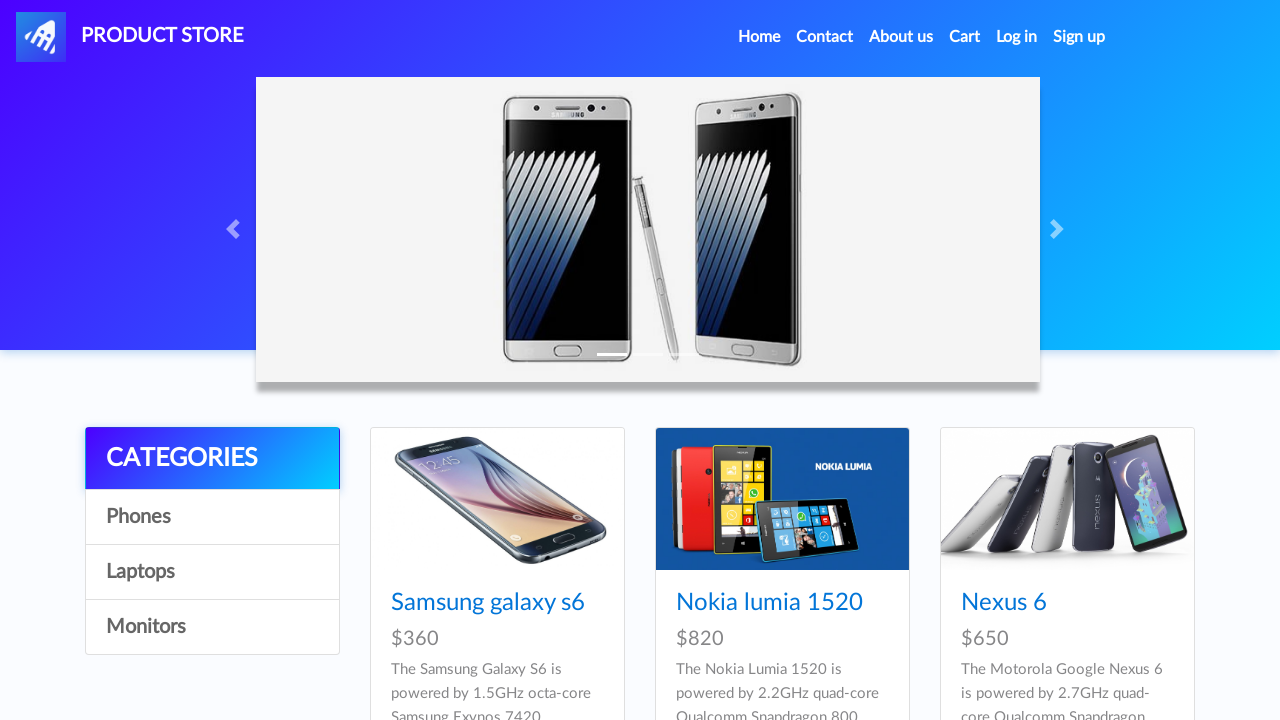

Clicked on Laptops category at (212, 572) on text=Laptops
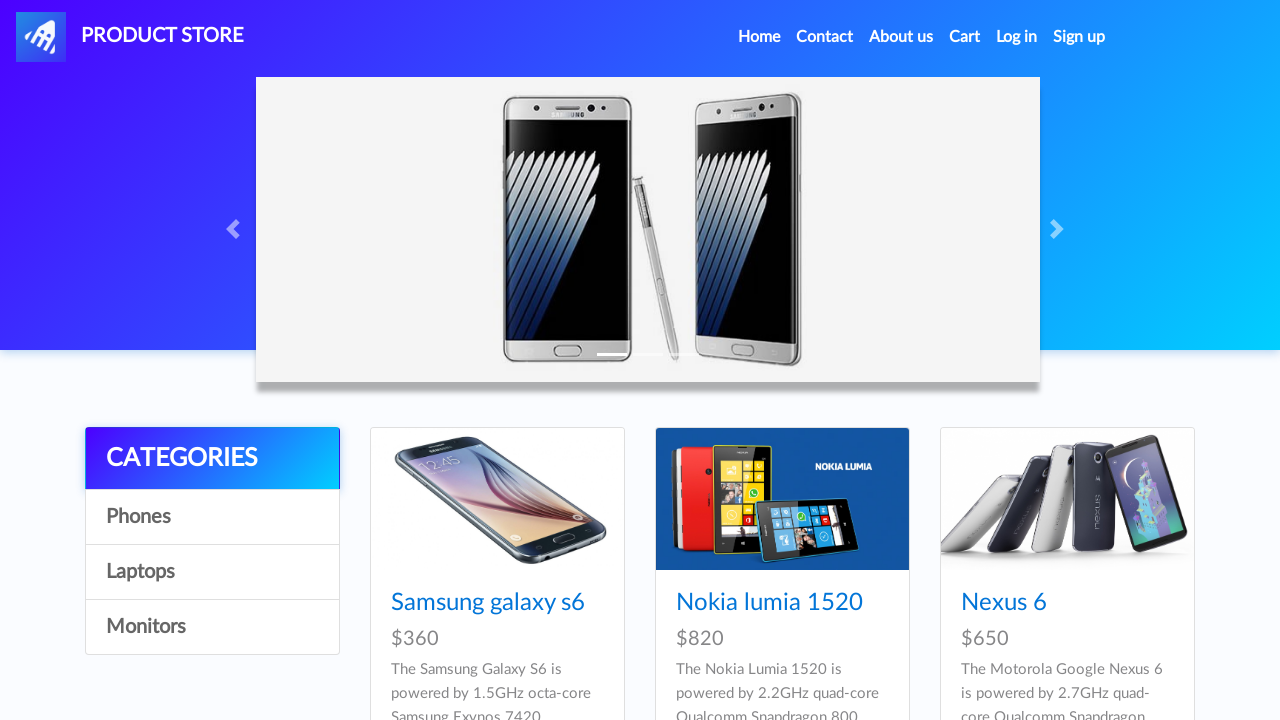

Waited for products to load
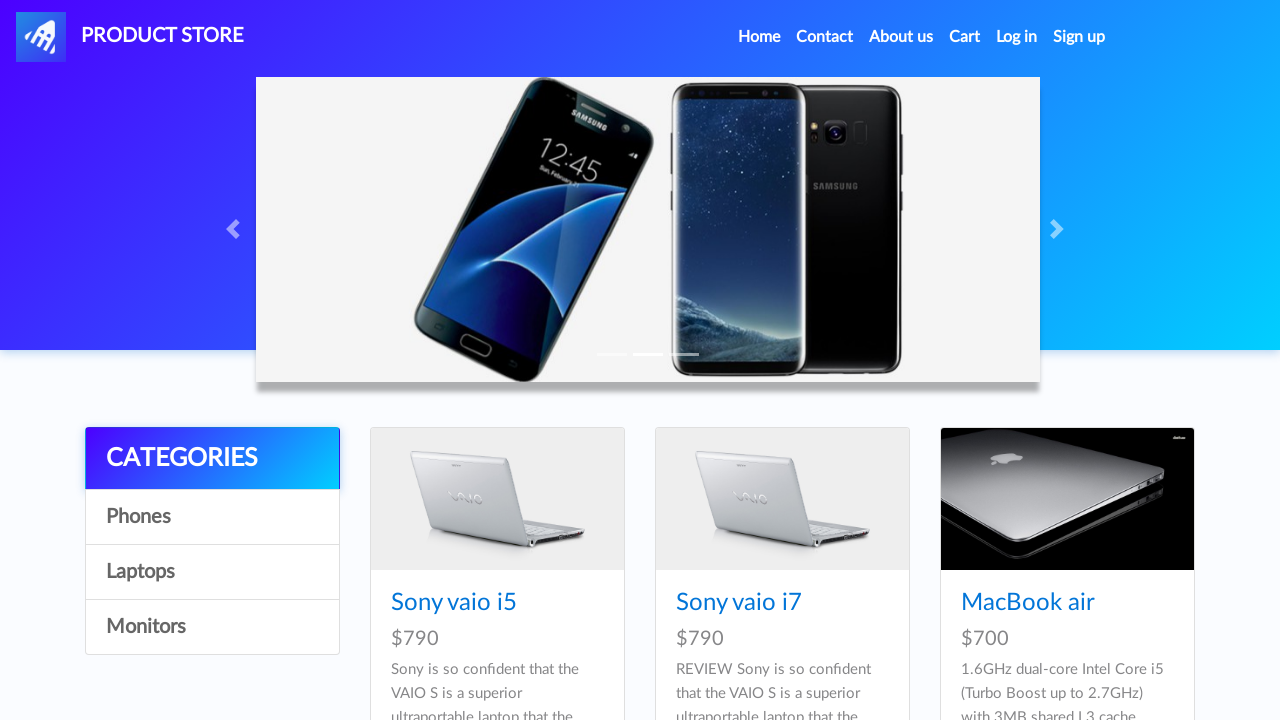

Clicked on MacBook Air product at (1028, 603) on text=MacBook air
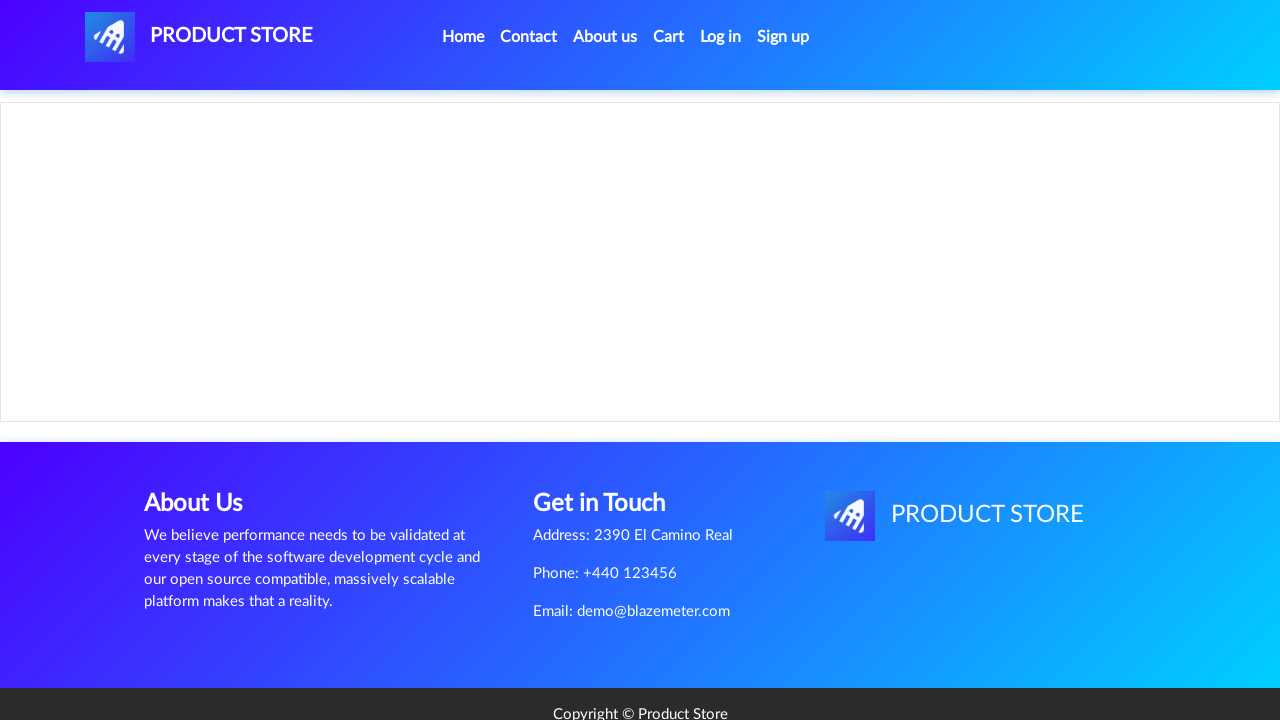

Waited for product page to load
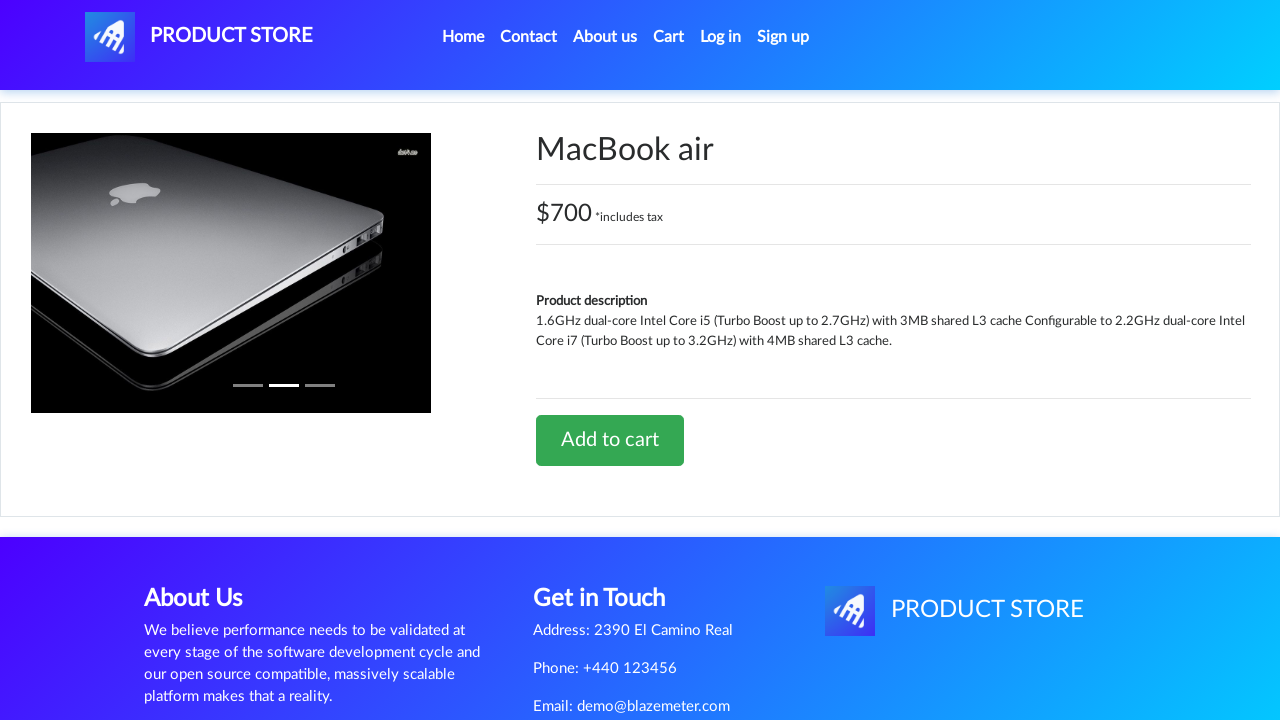

Clicked Add to cart button at (610, 440) on text=Add to cart
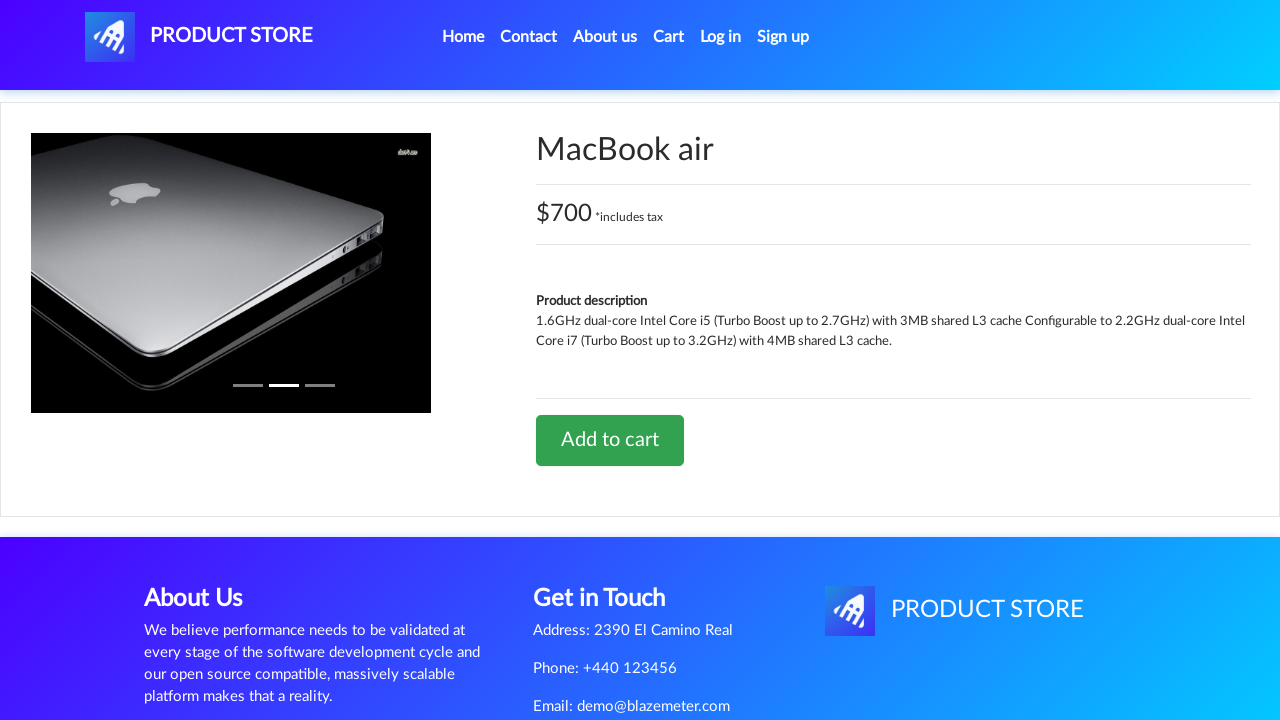

Waited for alert dialog
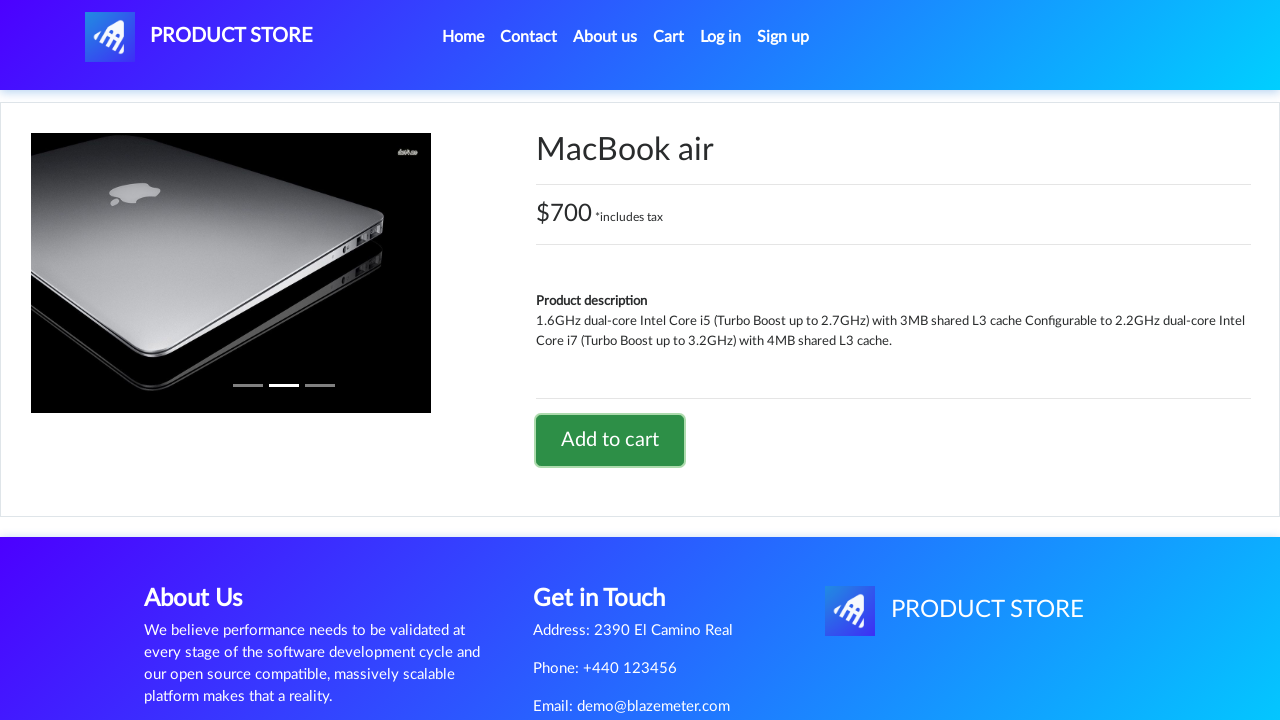

Accepted alert dialog
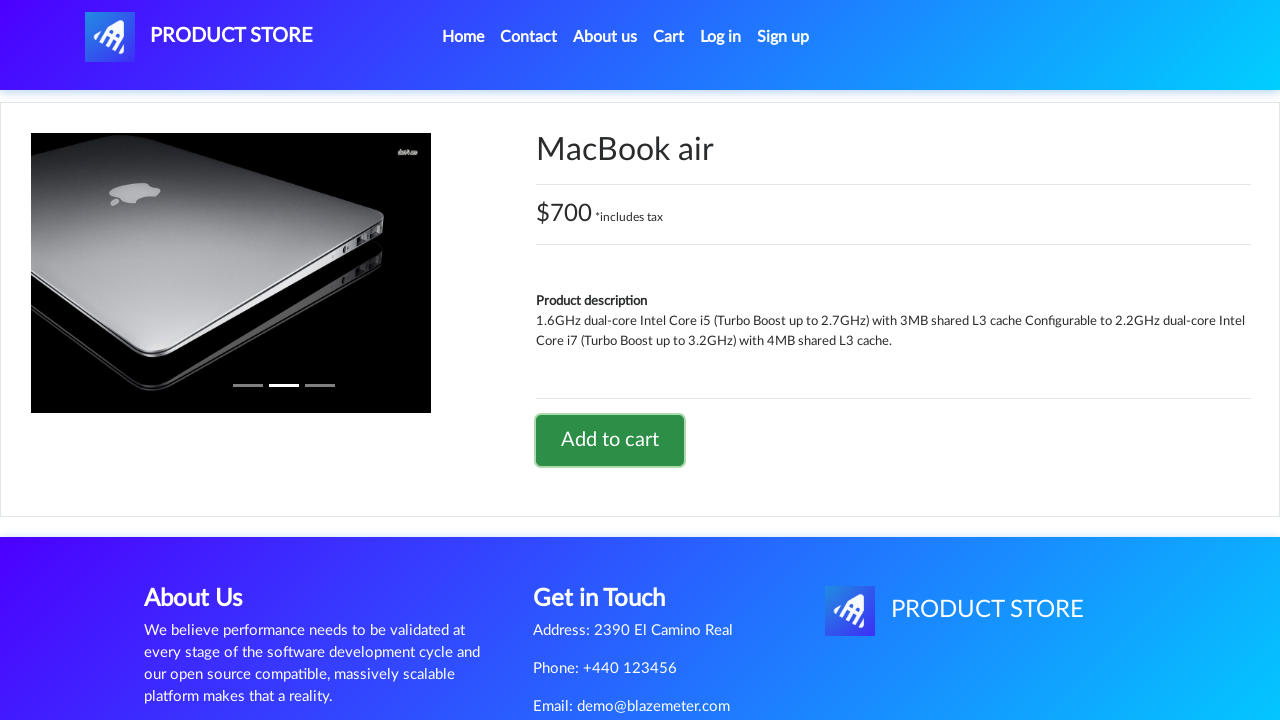

Waited for dialog to complete
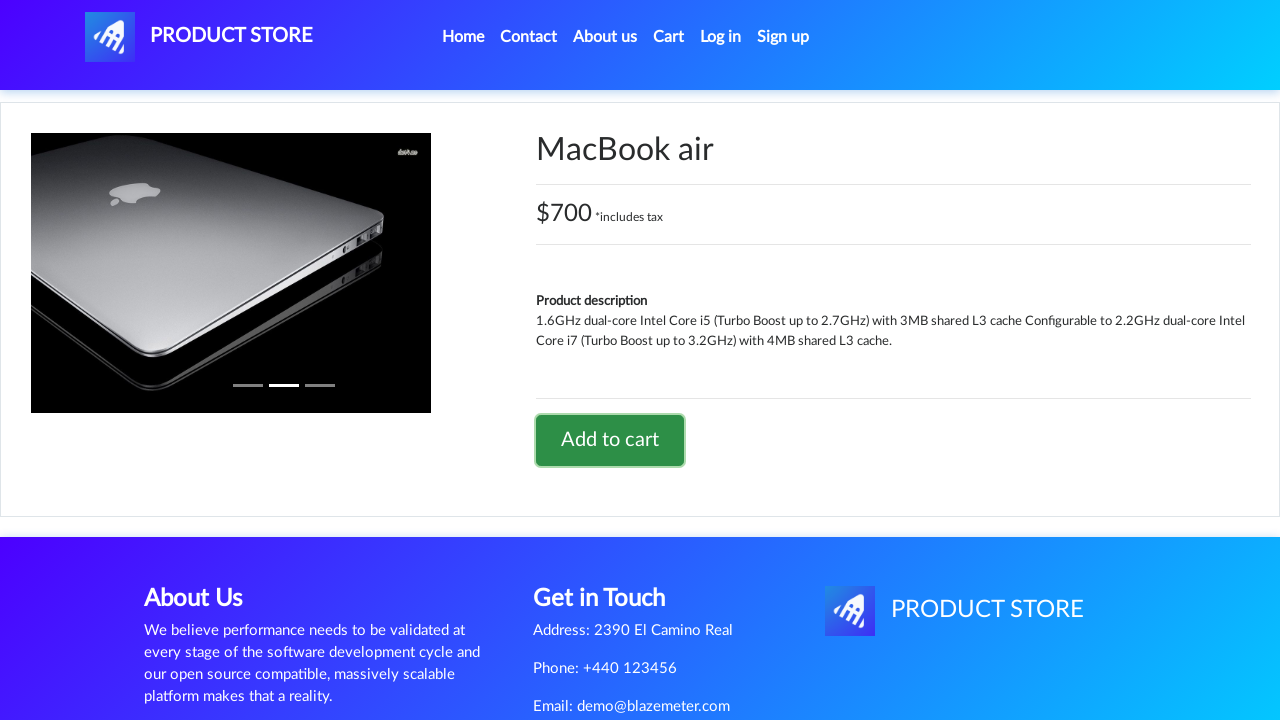

Clicked on Cart link at (669, 37) on text=Cart
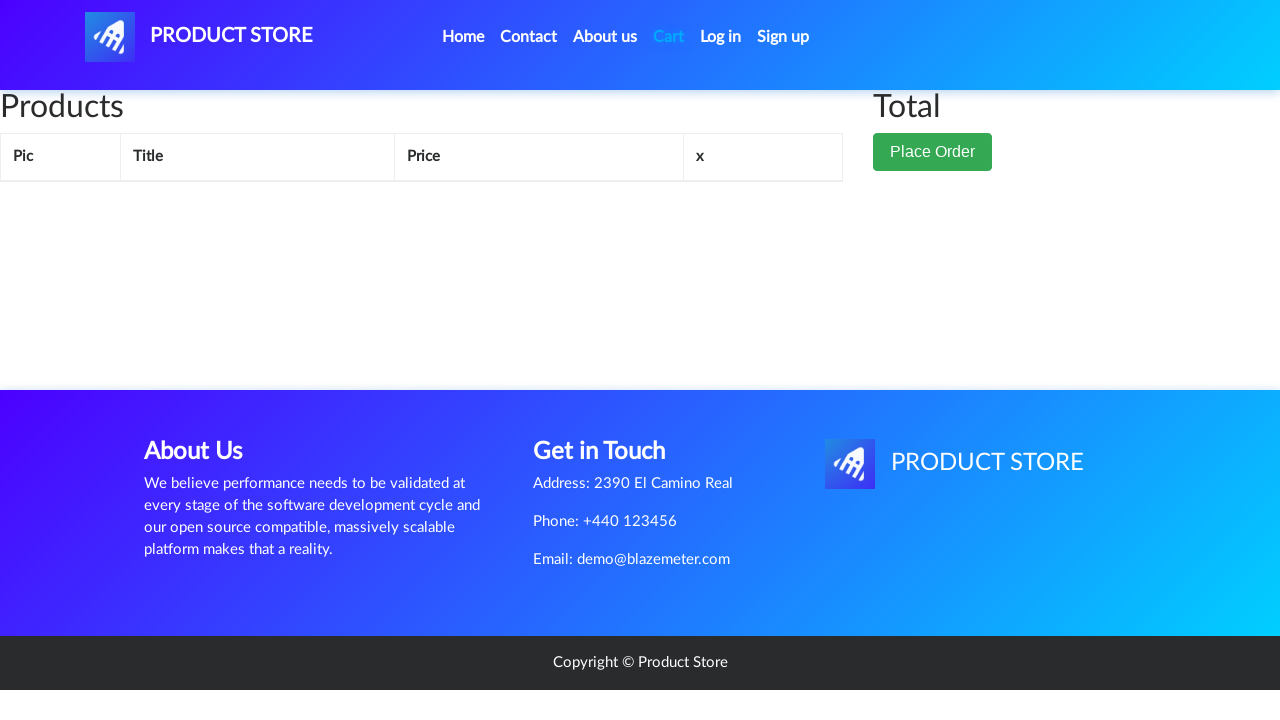

Verified MacBook Air item appears in cart
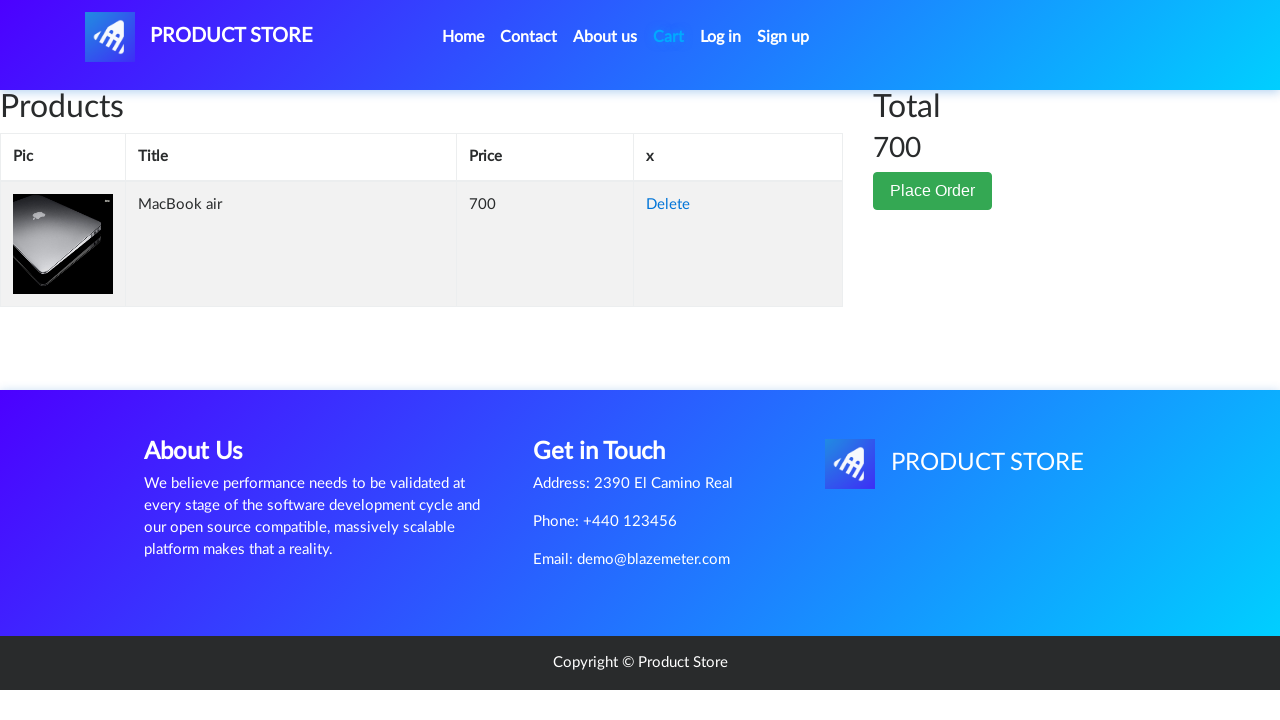

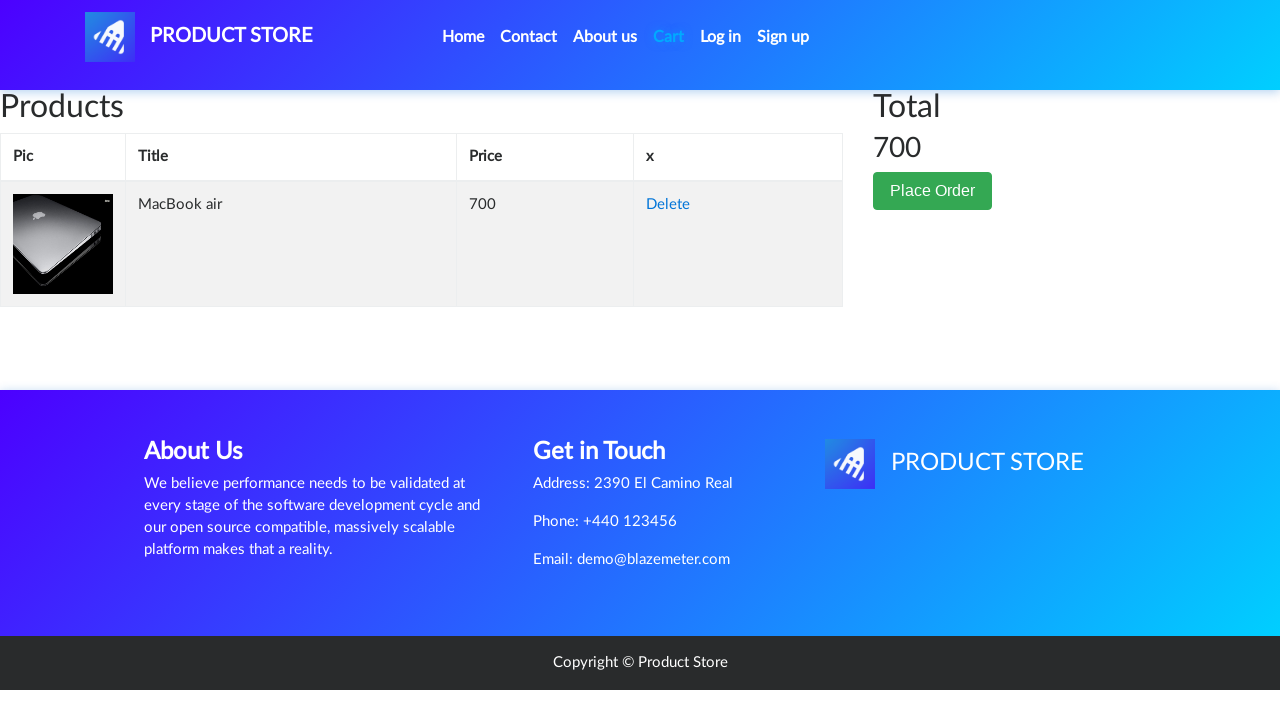